Tests that product images on the sweets page are properly loaded by navigating to the sweets section and verifying image elements are present.

Starting URL: https://sweetshop.netlify.app/

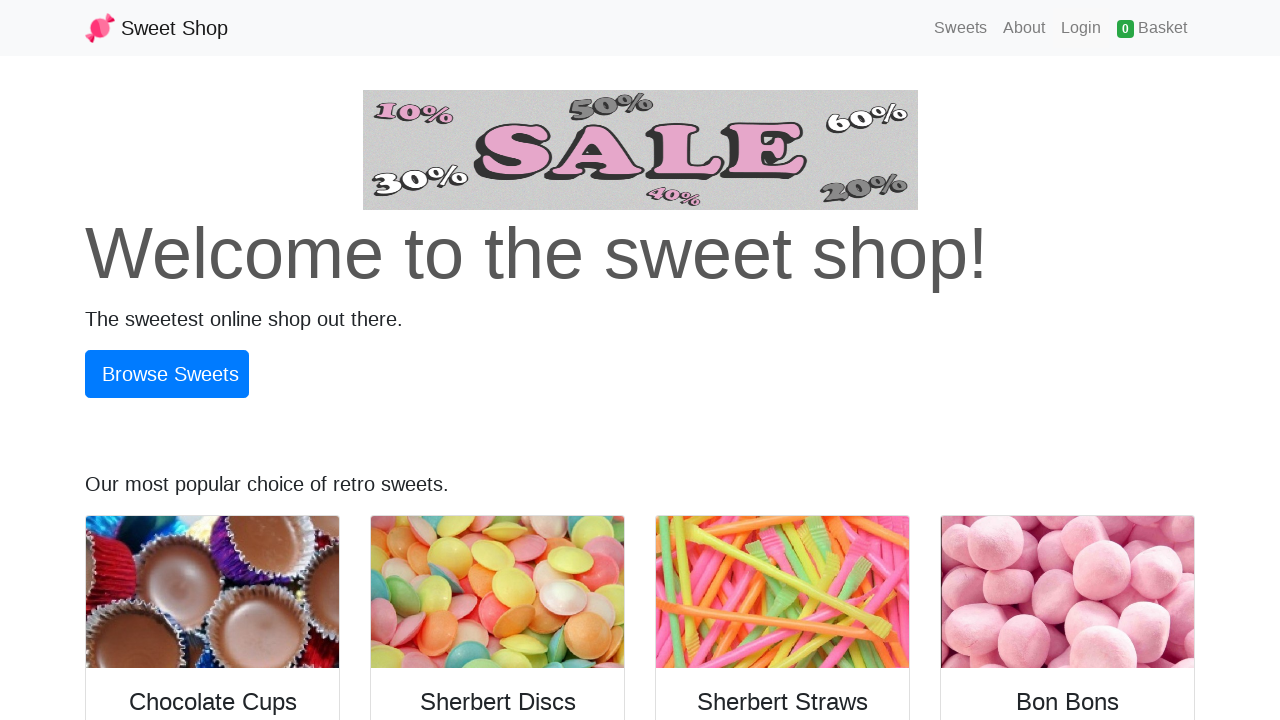

Clicked on Sweets navigation link at (961, 28) on a:text('Sweets')
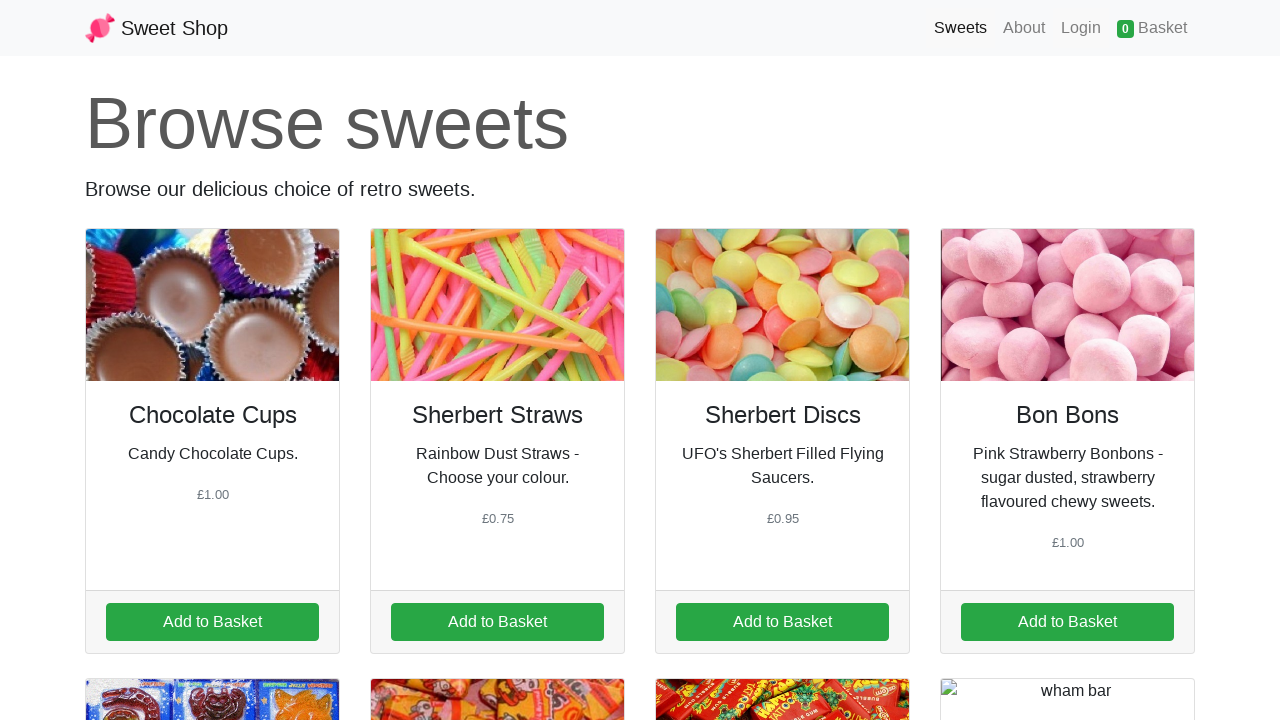

Product cards loaded on sweets page
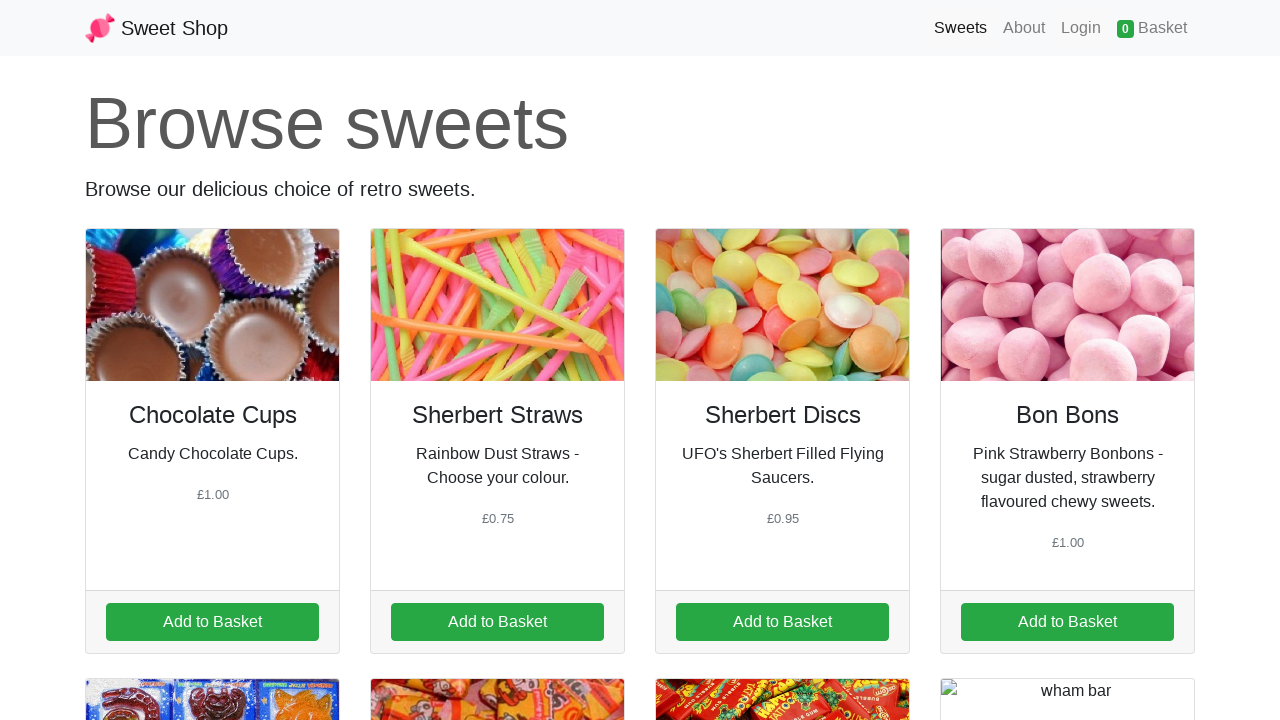

Product images verified as present in product cards
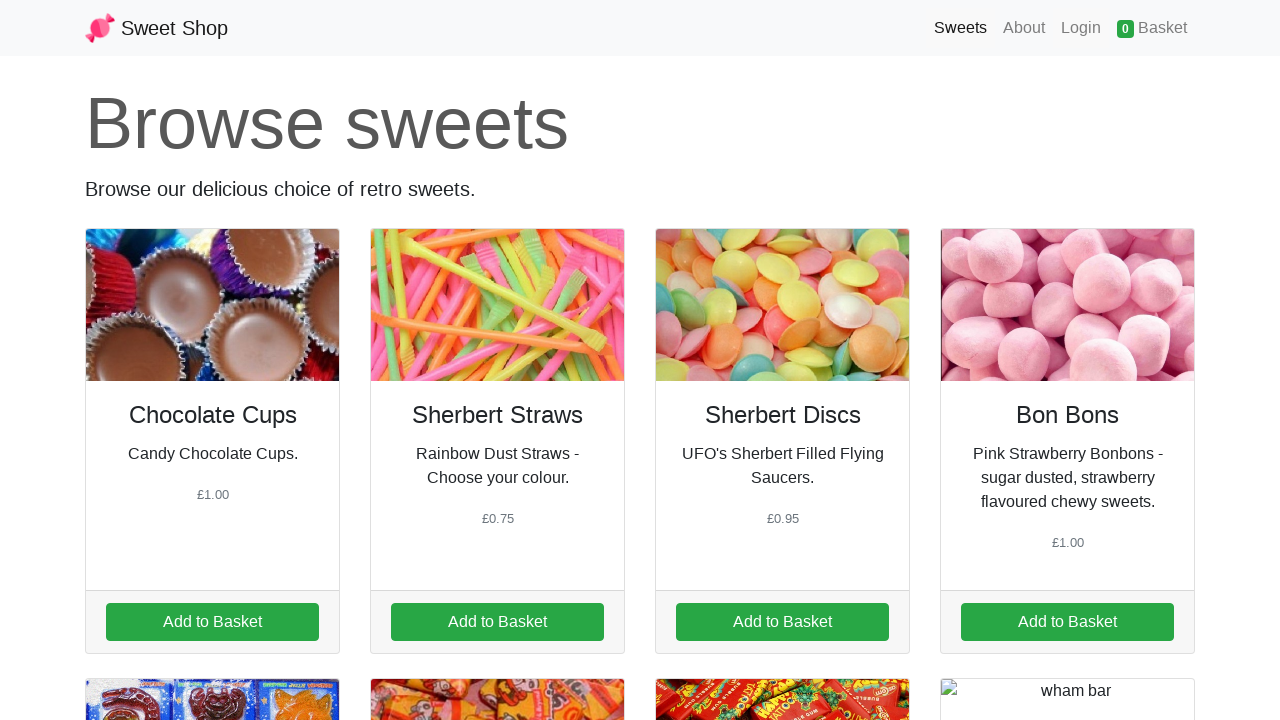

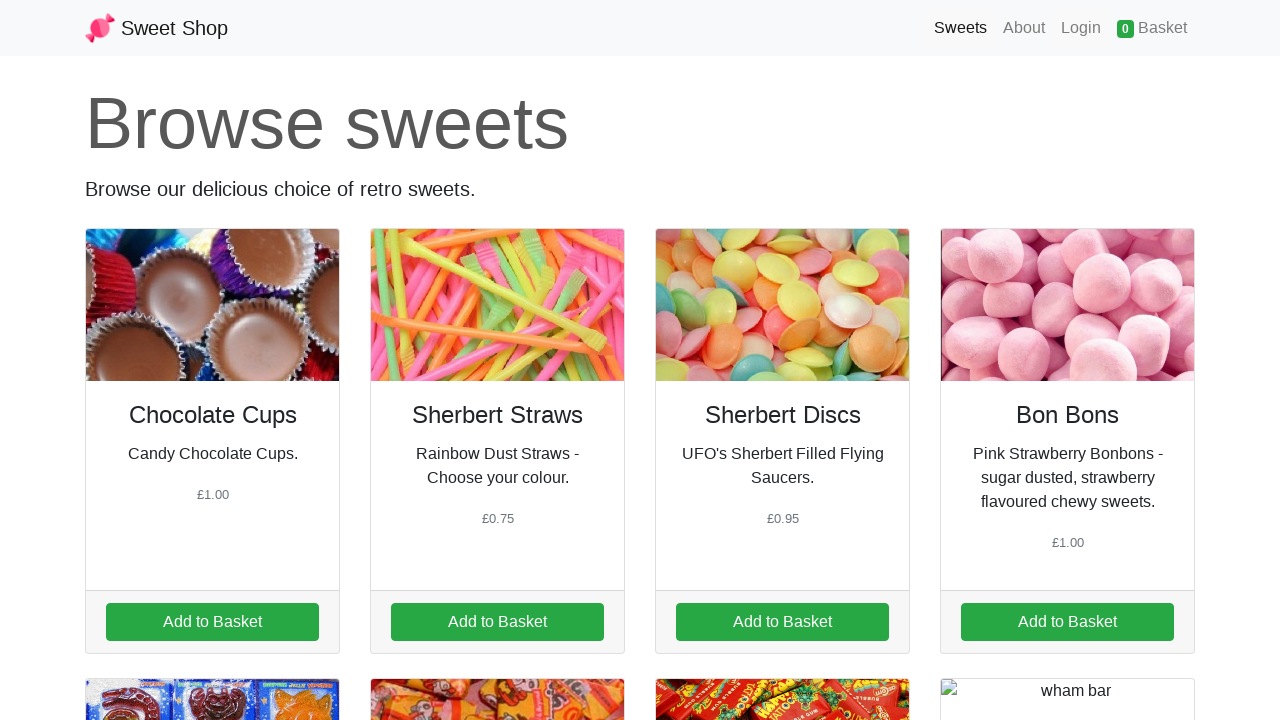